Tests dropdown selection functionality by selecting options using different methods (by value, by visible text, and by index) from a dropdown element

Starting URL: https://rahulshettyacademy.com/AutomationPractice/

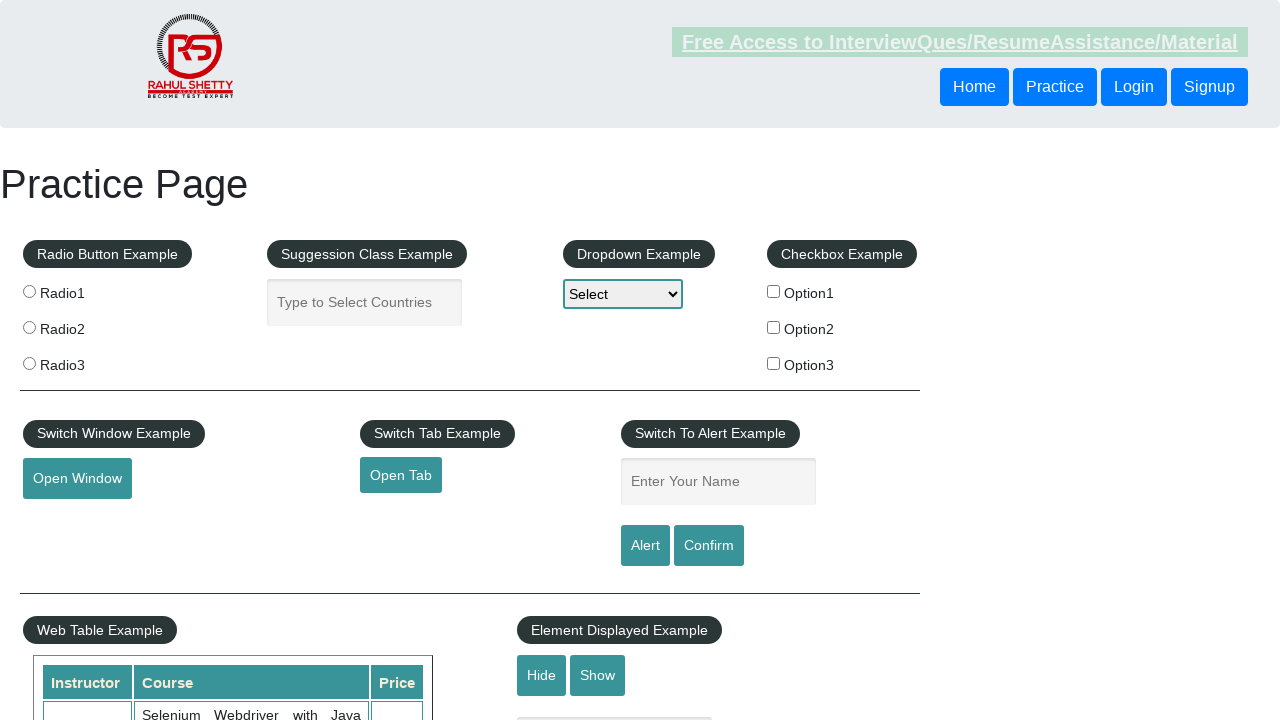

Waited for dropdown element to be visible
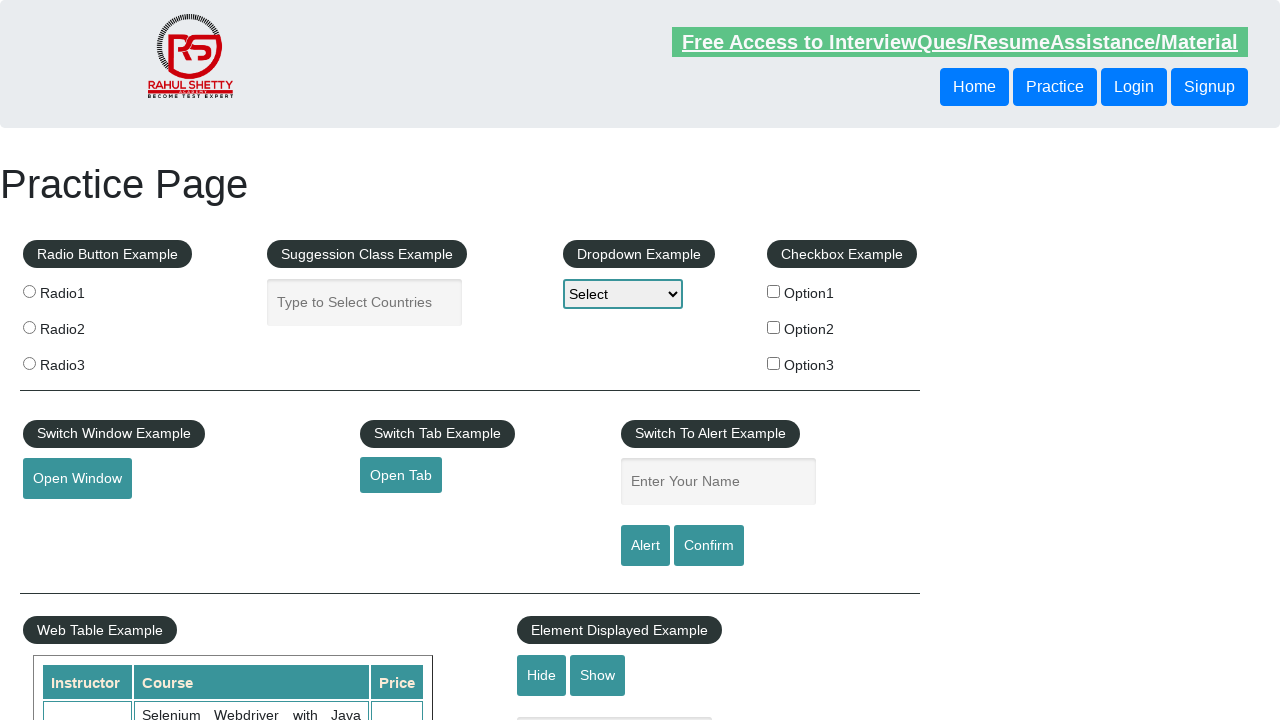

Selected 'option2' from dropdown by value on #dropdown-class-example
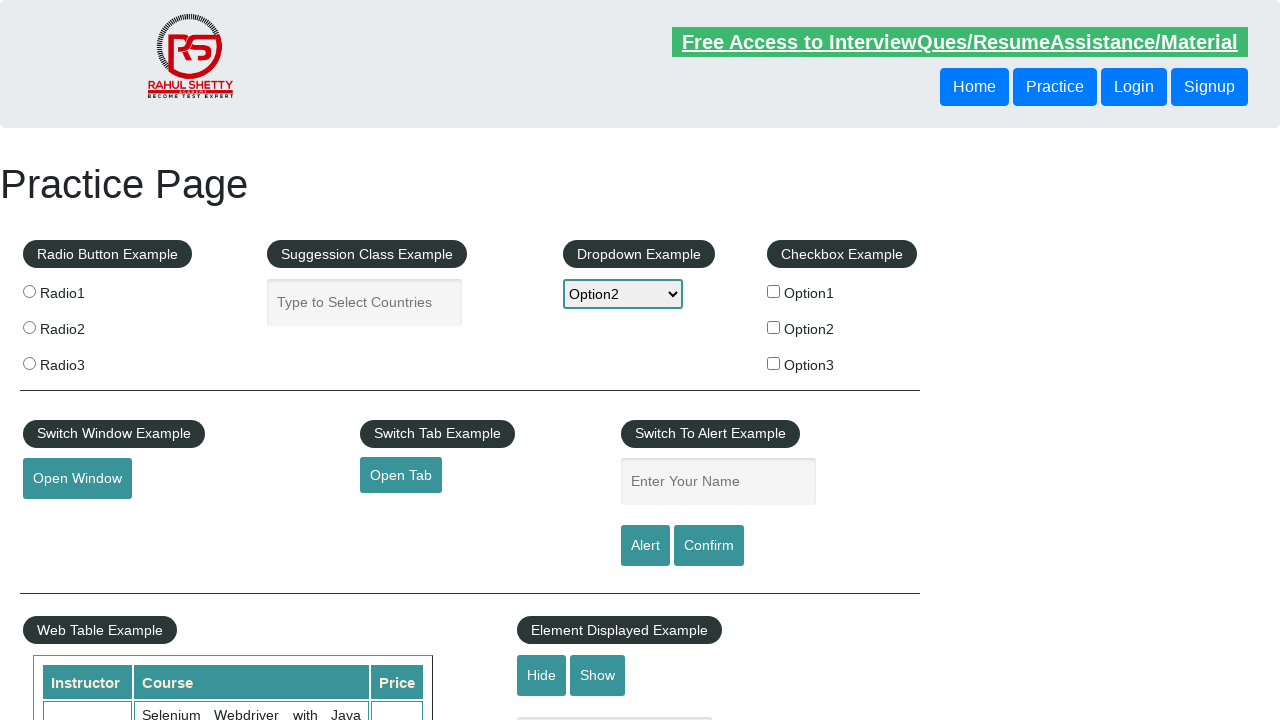

Selected 'Select' option from dropdown by visible text on #dropdown-class-example
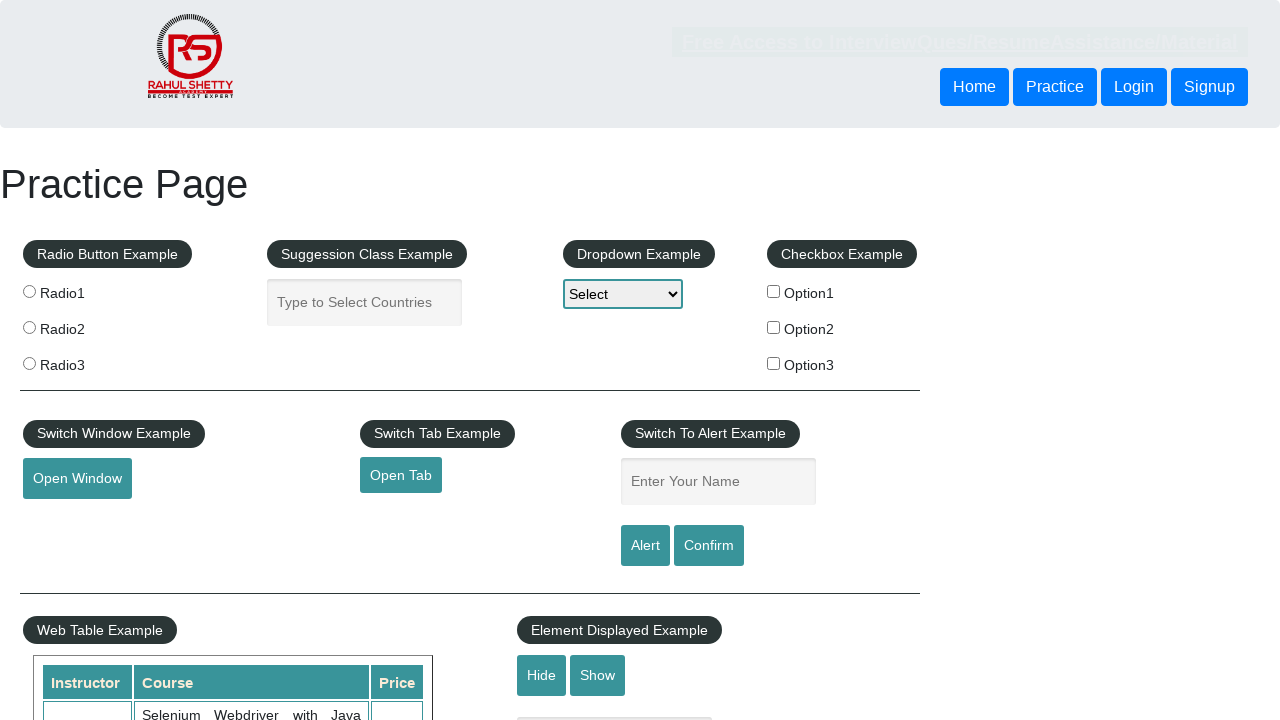

Selected first option (Option1) from dropdown by index on #dropdown-class-example
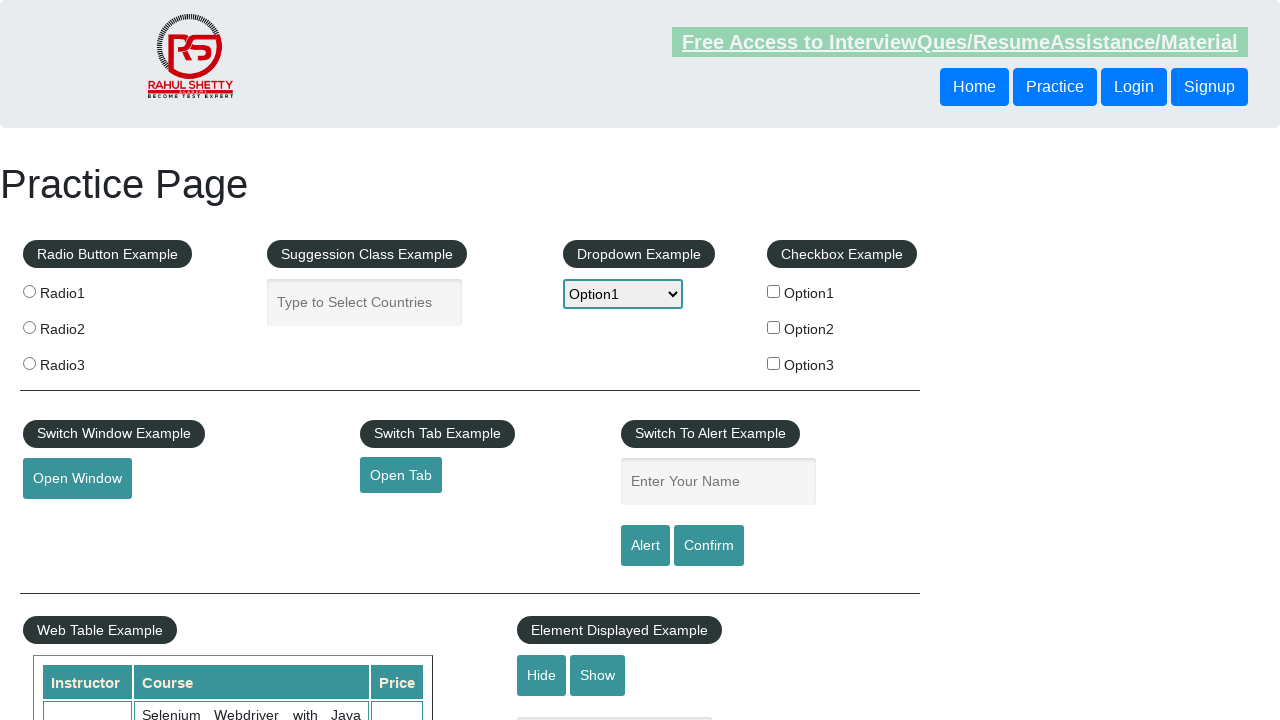

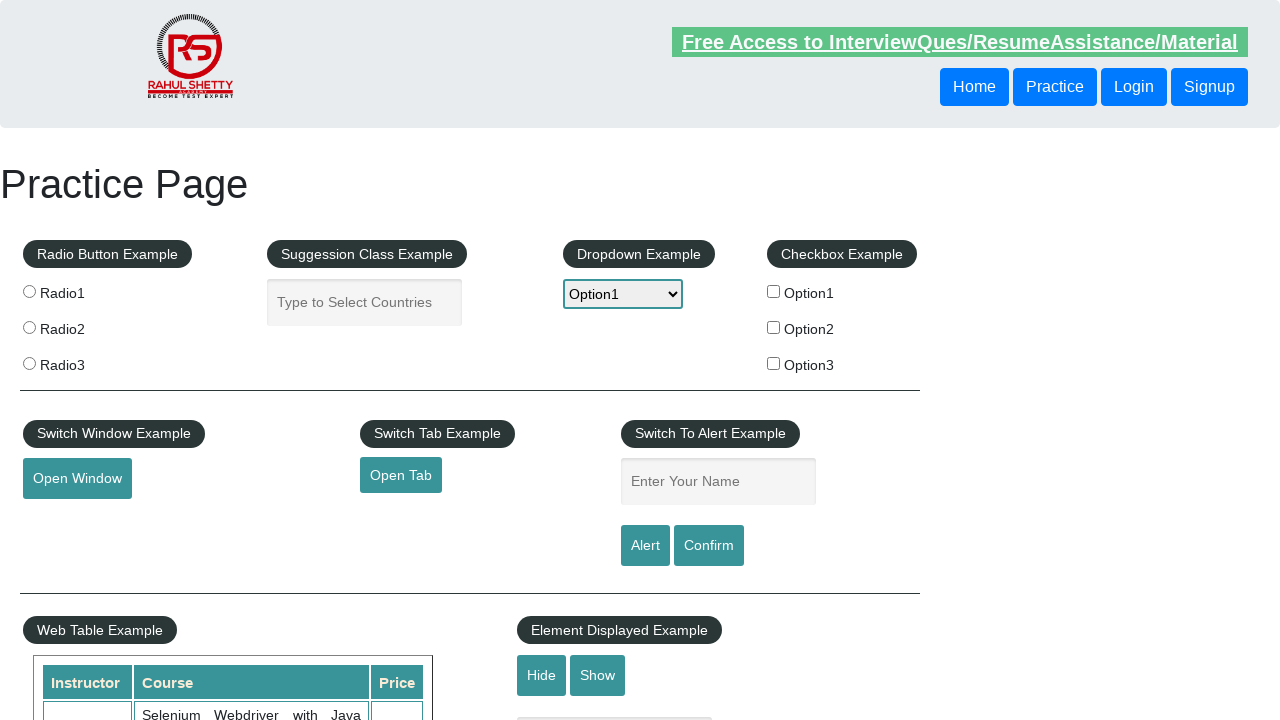